Navigates to a WordPress blog page and waits for elements to load using implicit wait

Starting URL: https://seleniumatfingertips.wordpress.com/

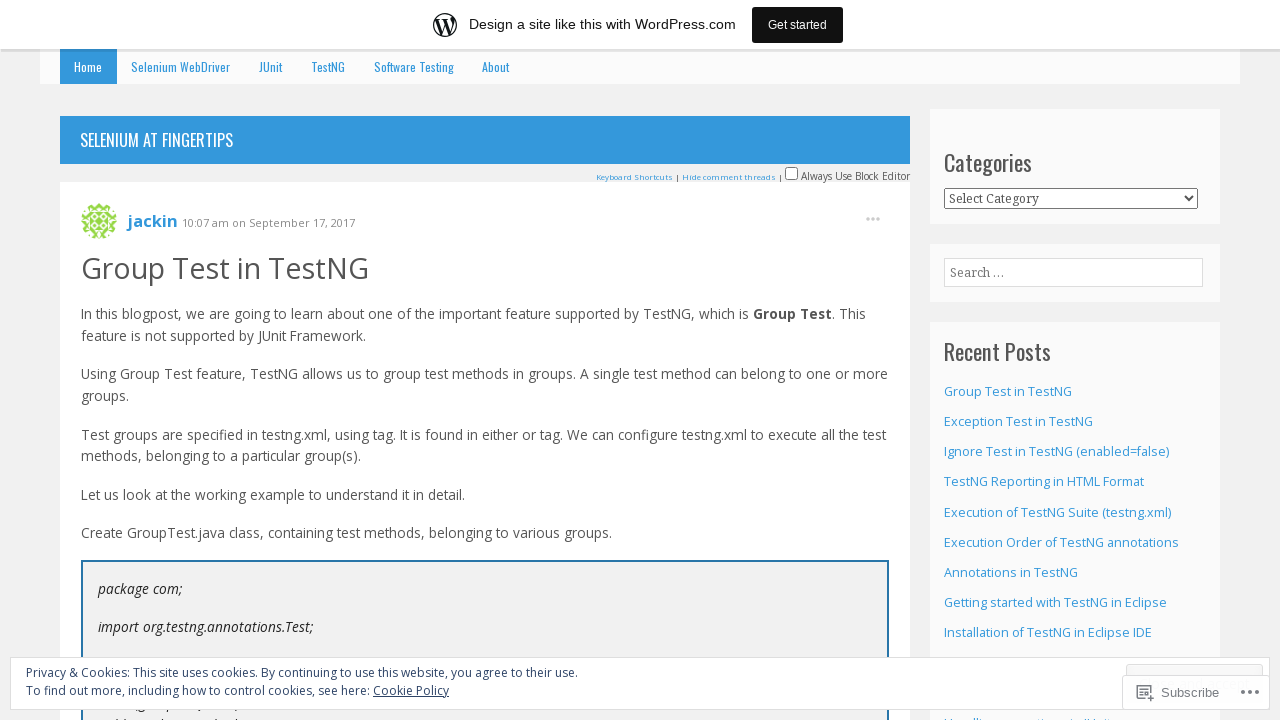

Waited 3 seconds for page to fully load
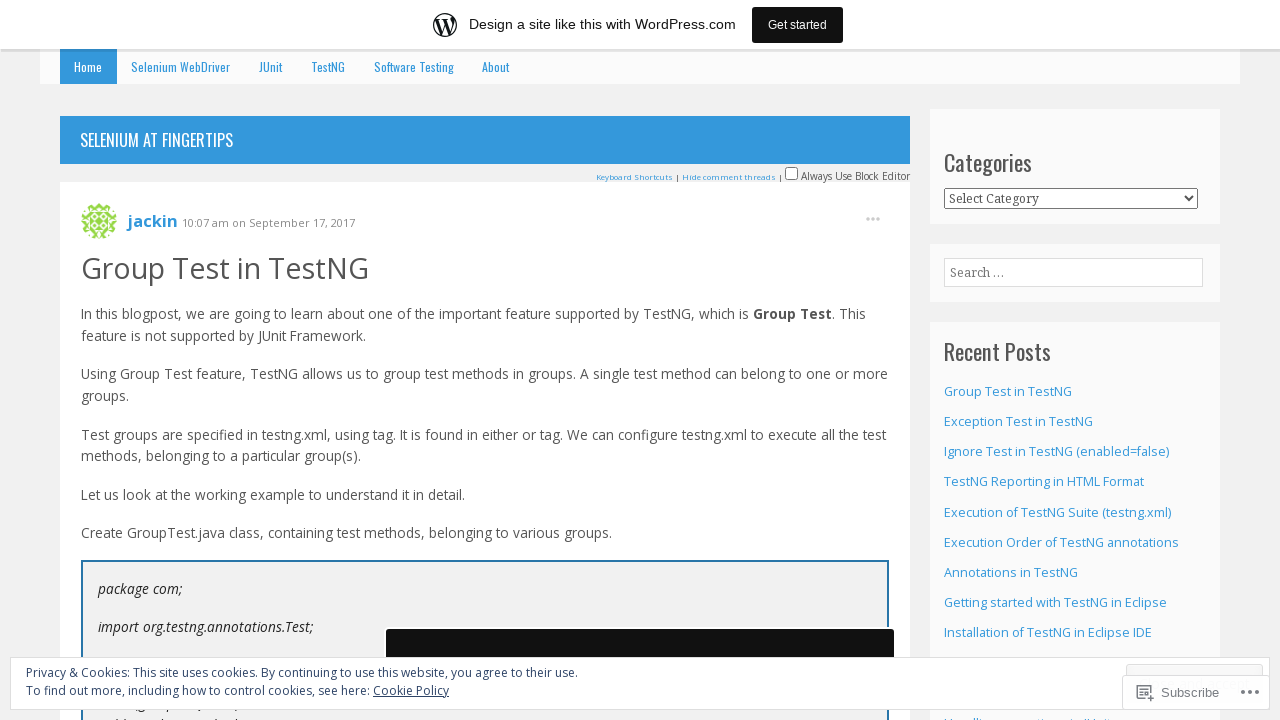

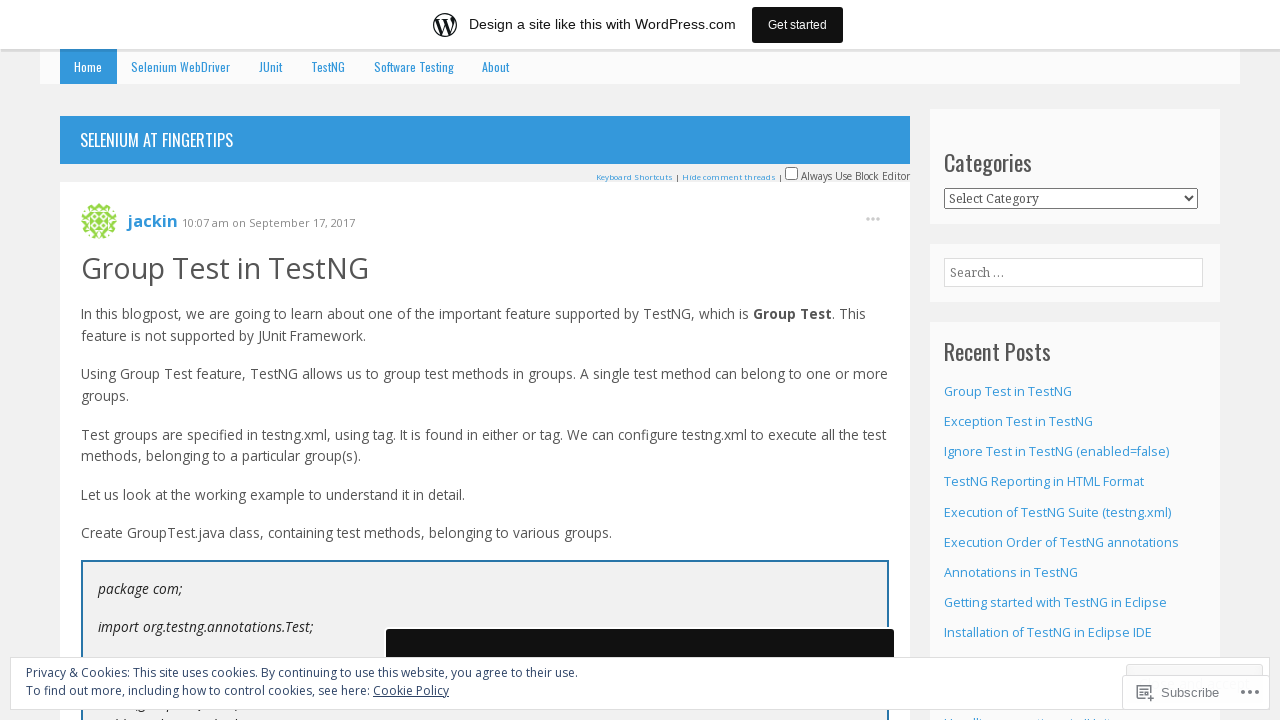